Tests the currency dropdown functionality on SpiceJet website by clicking on the currency selector element and verifying dropdown options are displayed

Starting URL: https://www.spicejet.com/

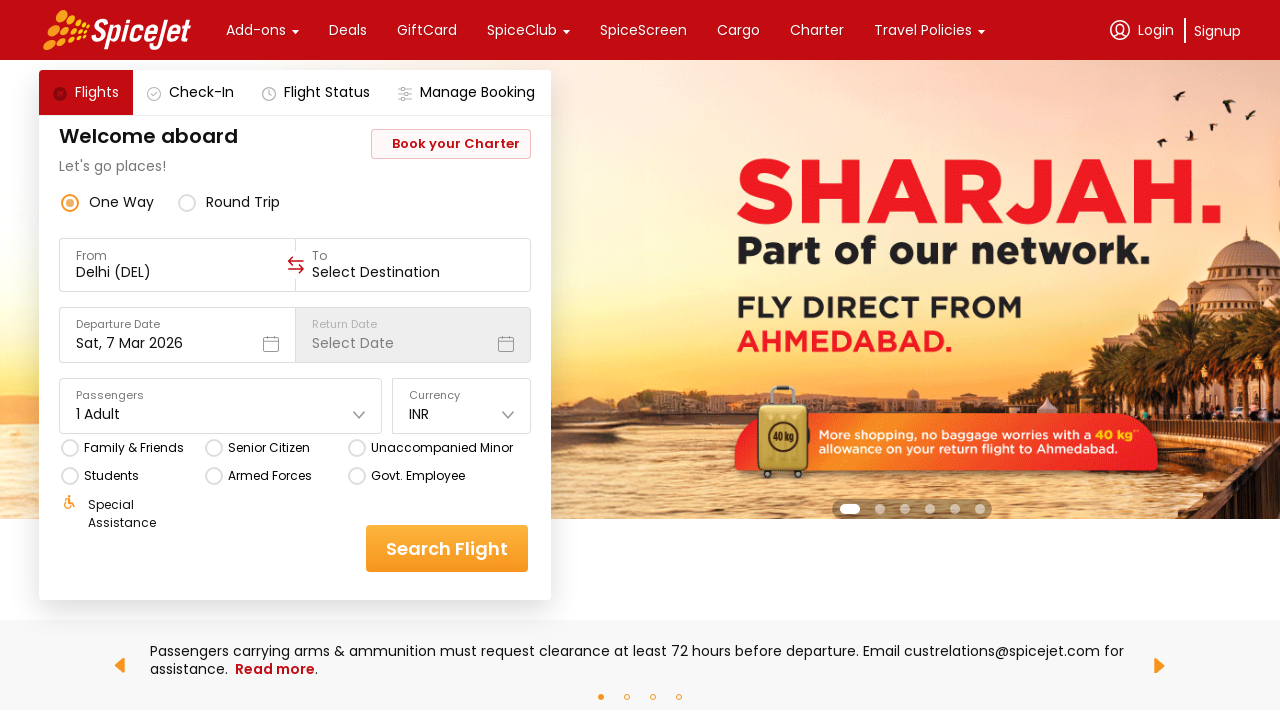

Waited for SpiceJet page to fully load (networkidle)
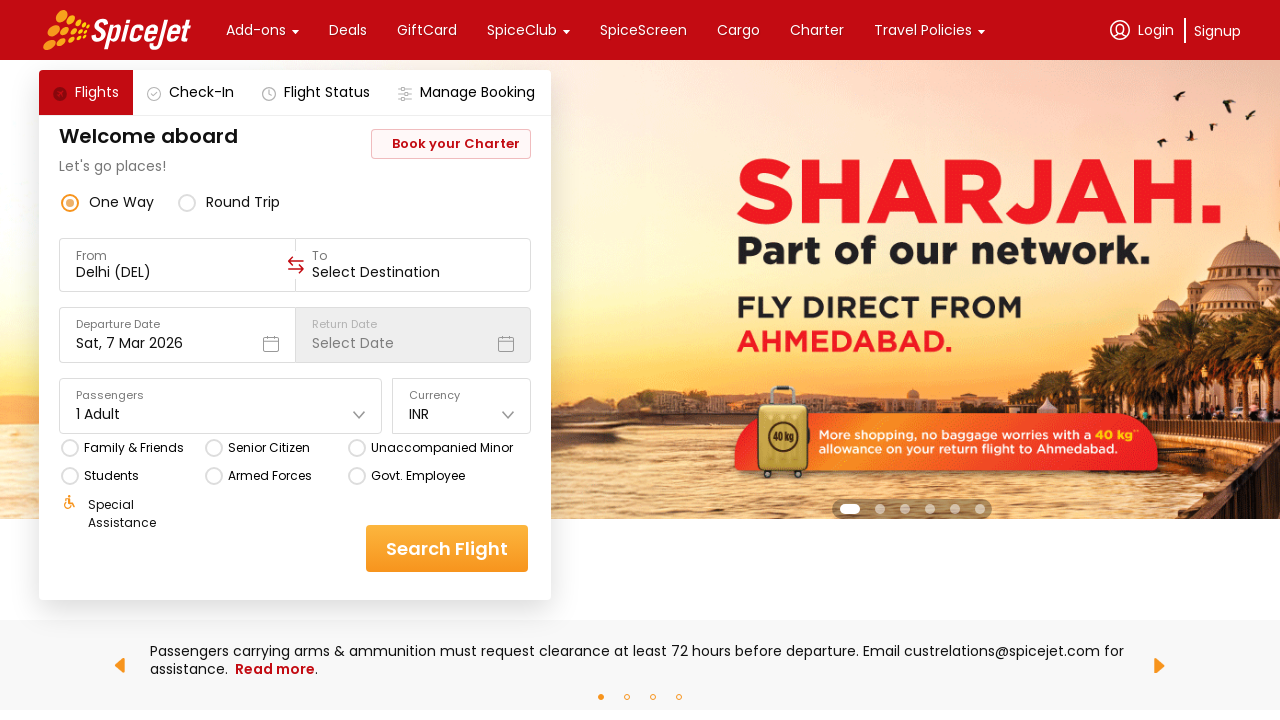

Clicked on the currency dropdown selector at (462, 414) on xpath=(//div[@class='css-1dbjc4n r-1awozwy r-18u37iz r-1wtj0ep'])[6]
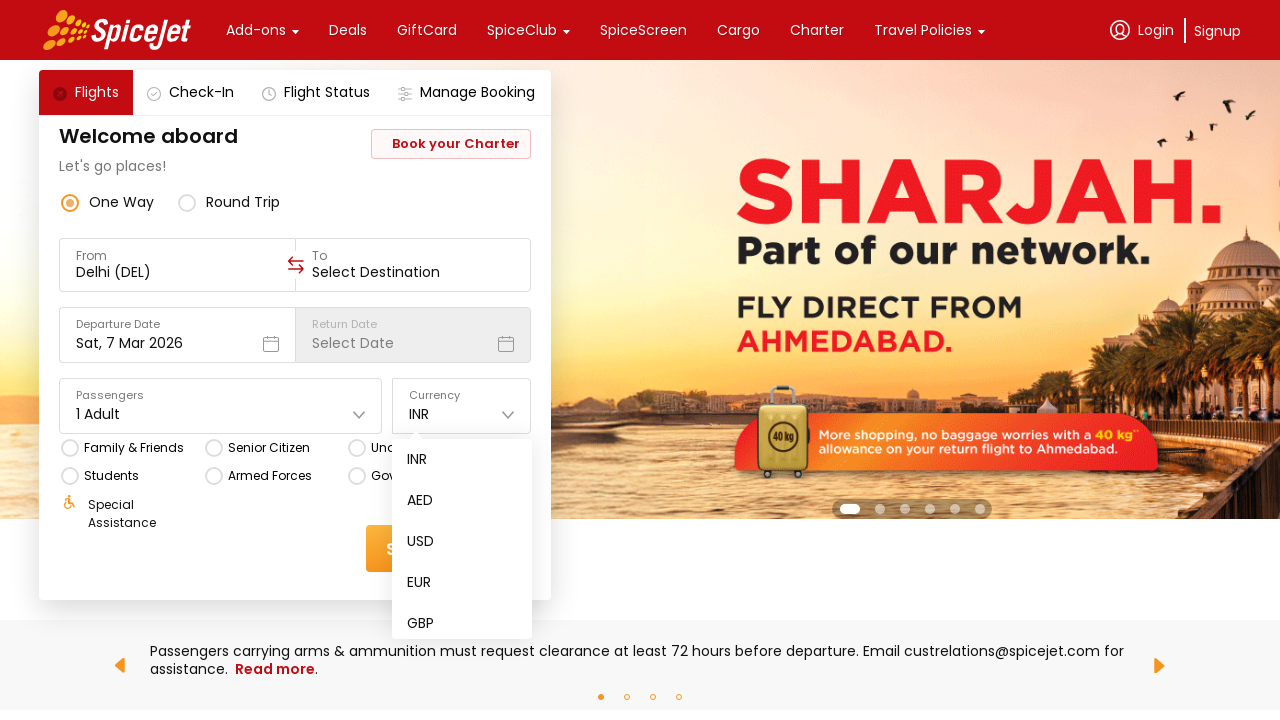

Currency dropdown options are now displayed
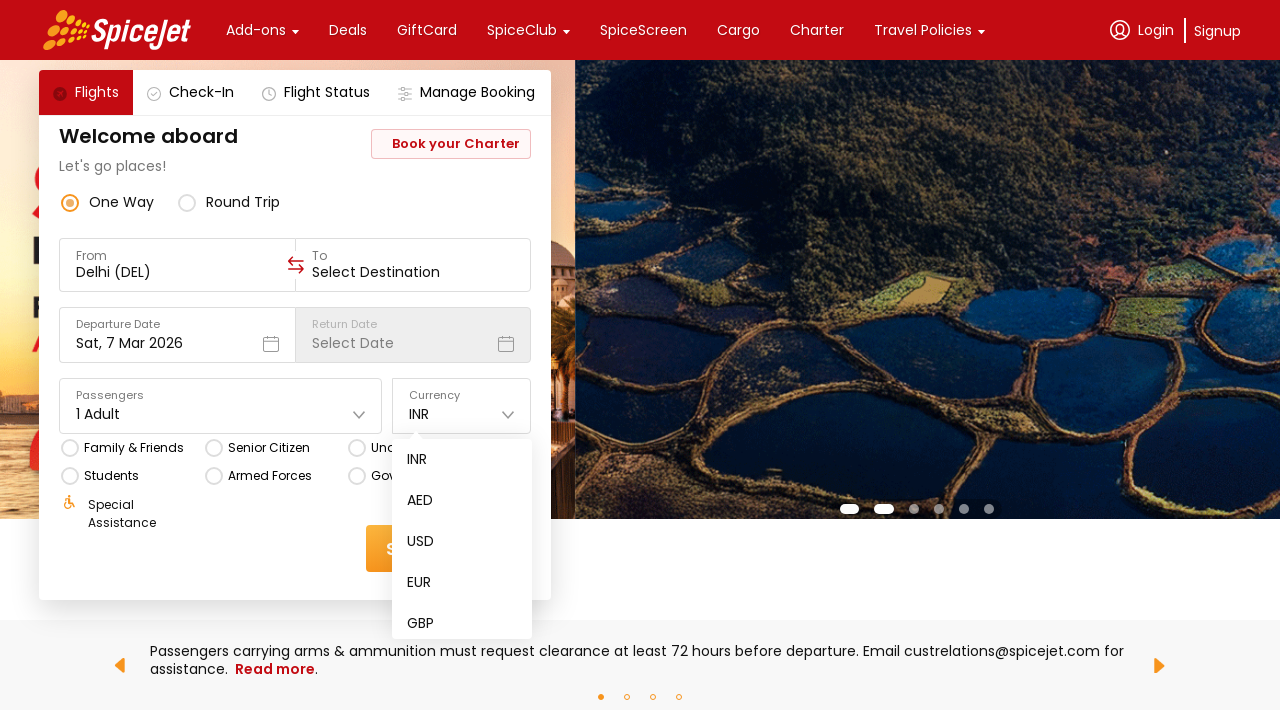

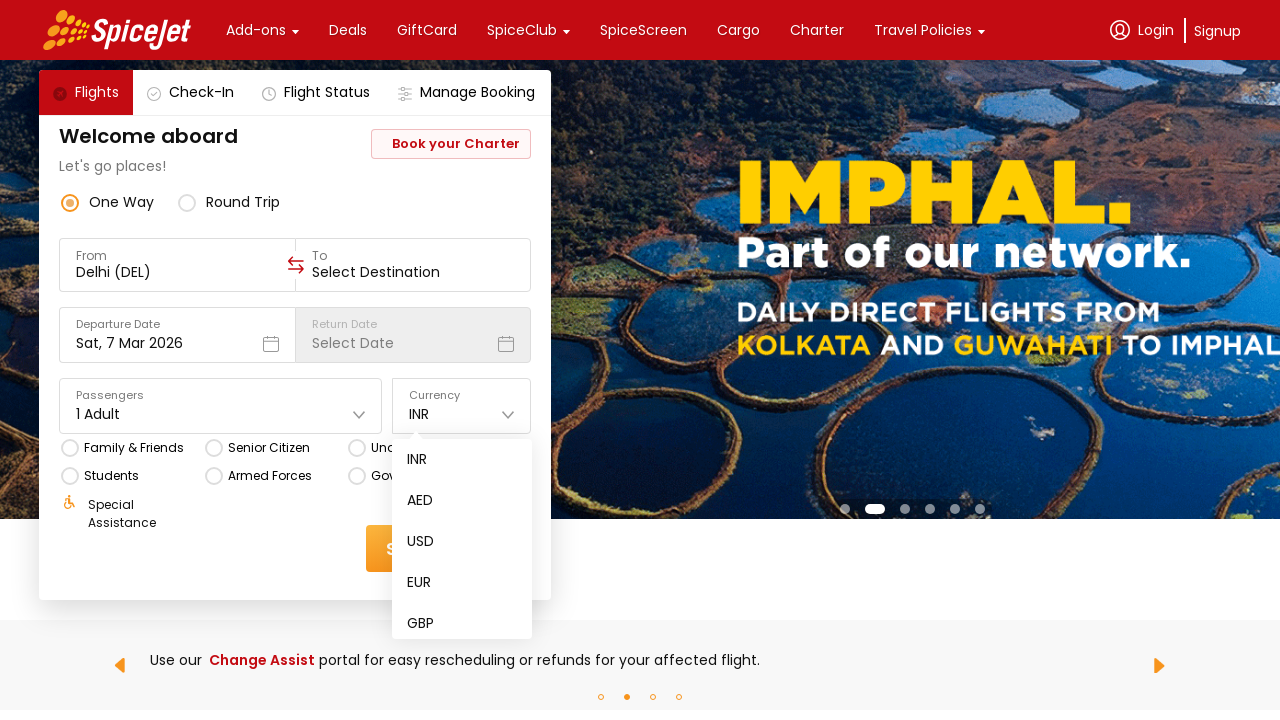